Navigates to the Widgets section and tests tab switching functionality

Starting URL: https://demoqa.com/

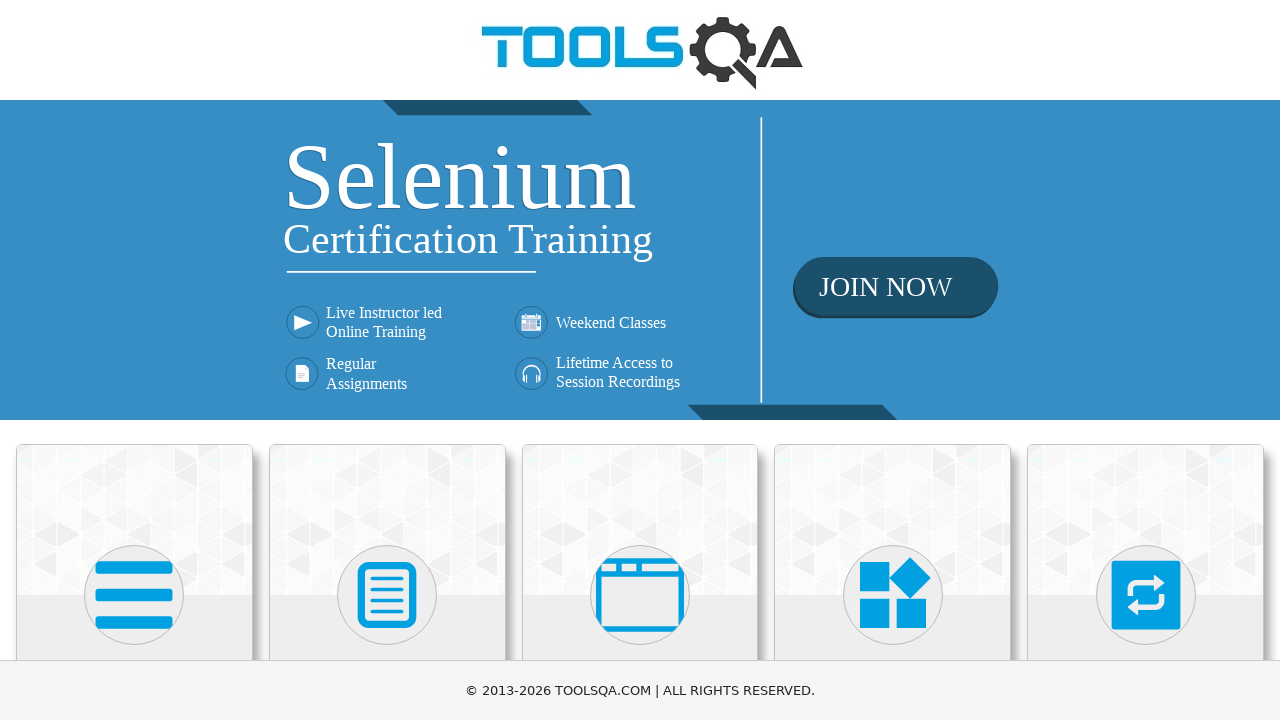

Scrolled down 100px to reveal more cards
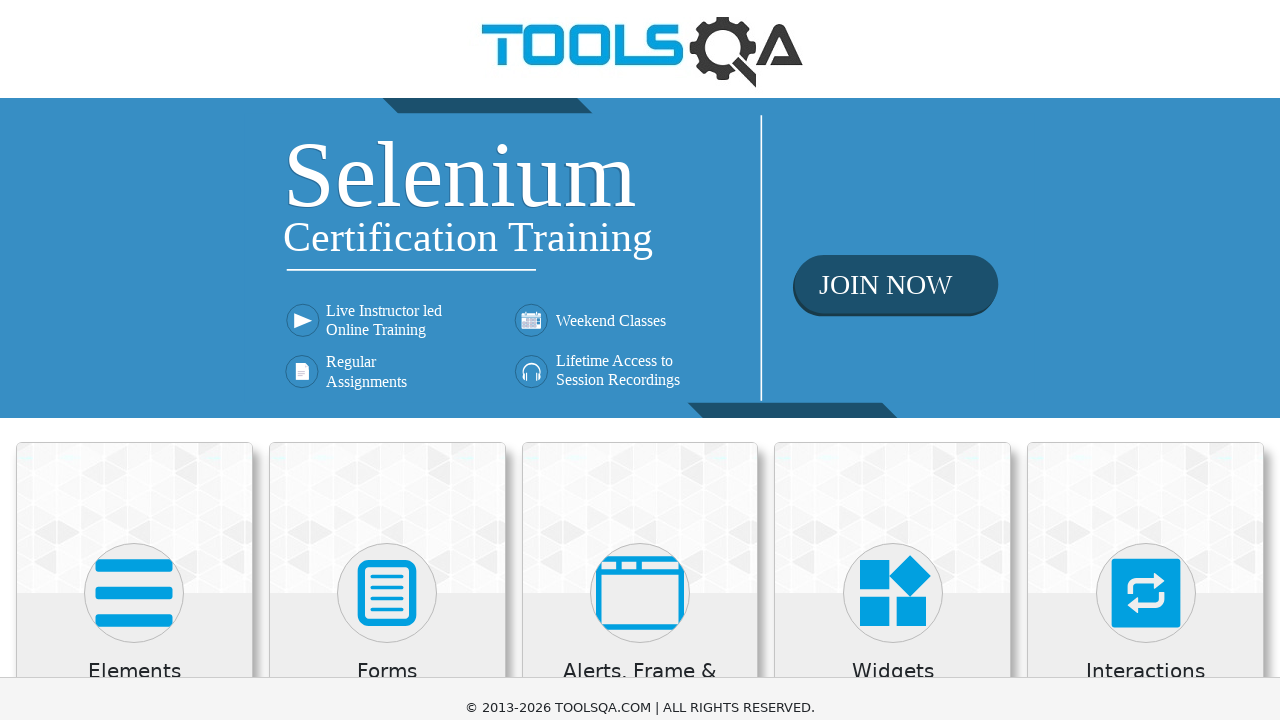

Clicked on Widgets card at (893, 520) on div.card:has-text('Widgets')
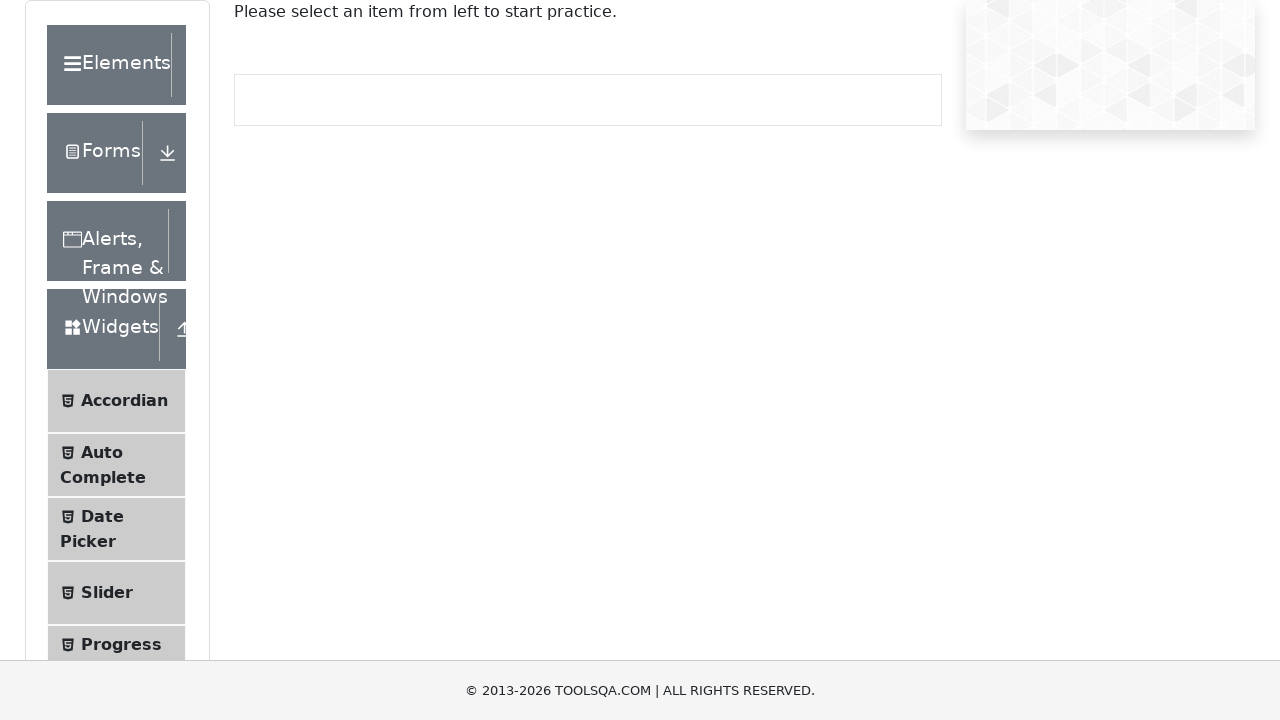

Left panel loaded
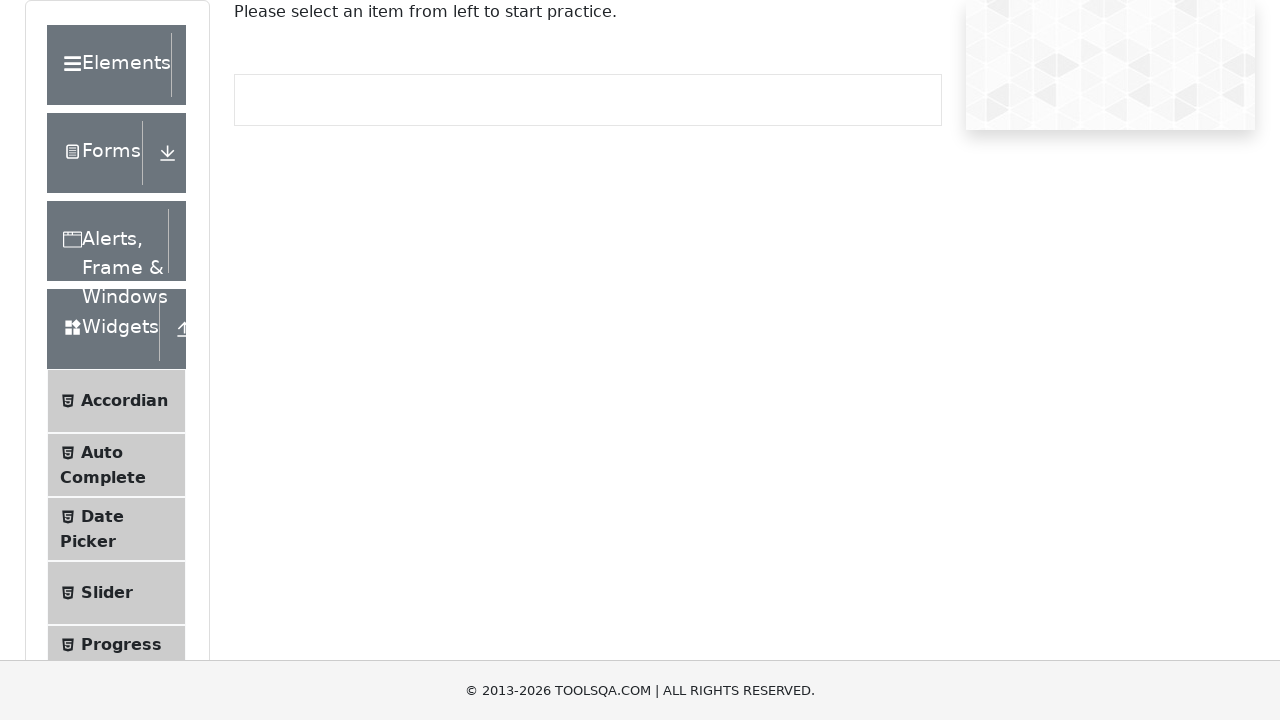

Scrolled down 550px to find Tabs option
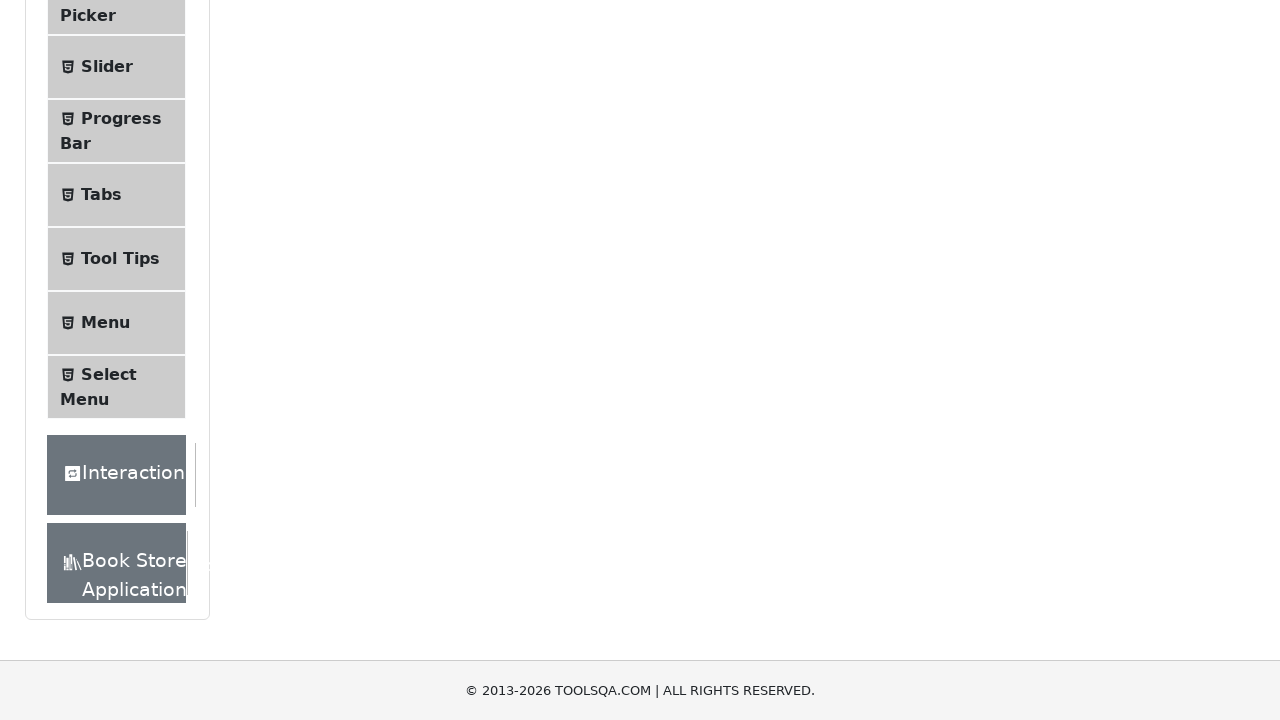

Clicked on Tabs menu option at (101, 195) on text=Tabs
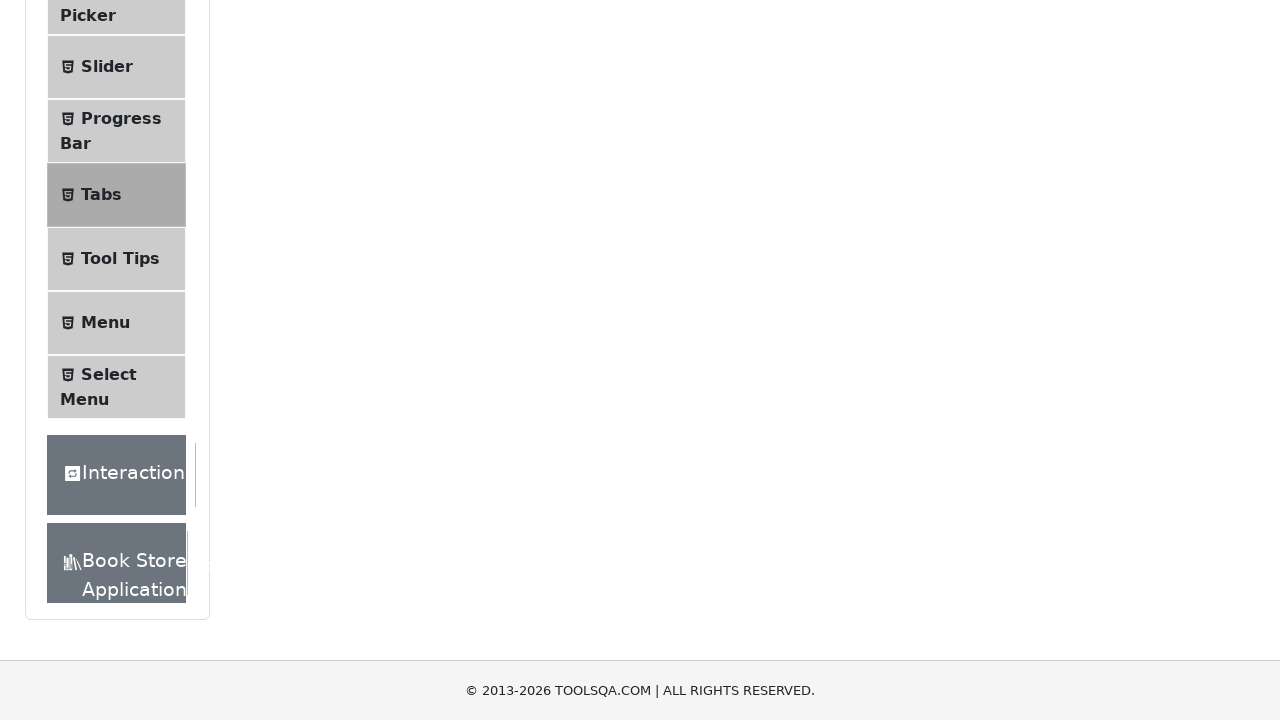

Tabs page loaded successfully
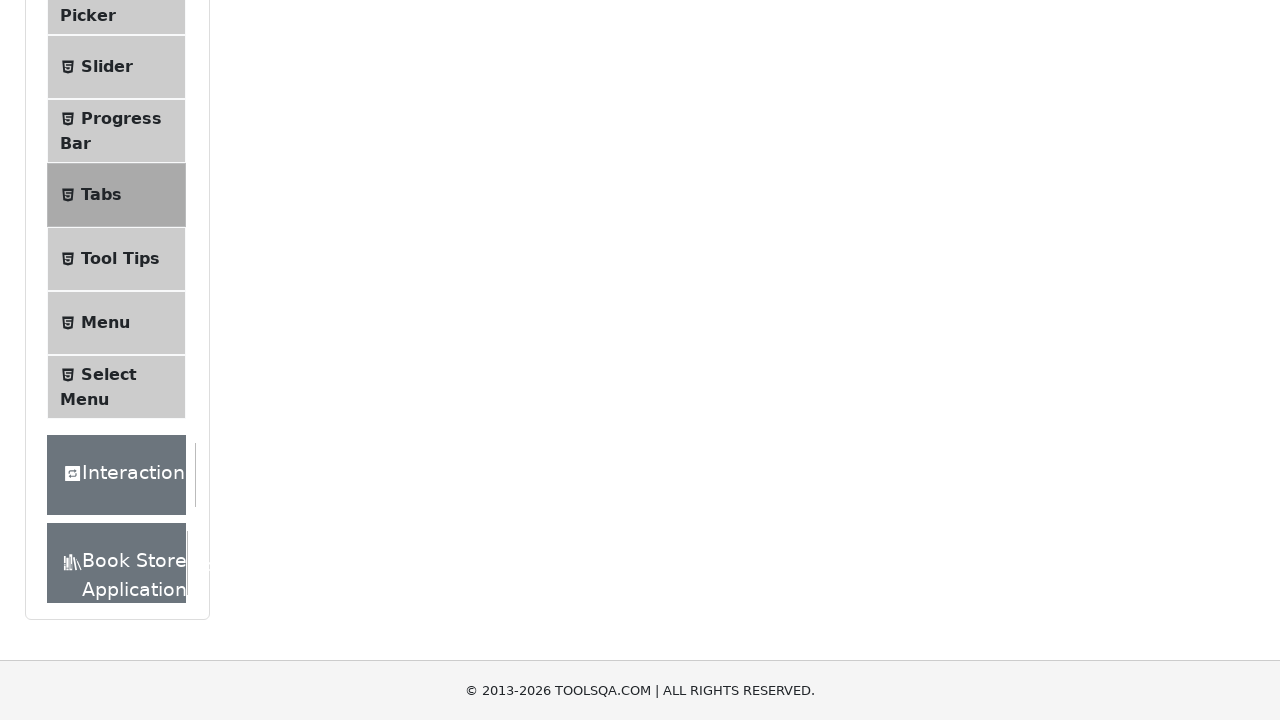

Scrolled down 200px to see tab content
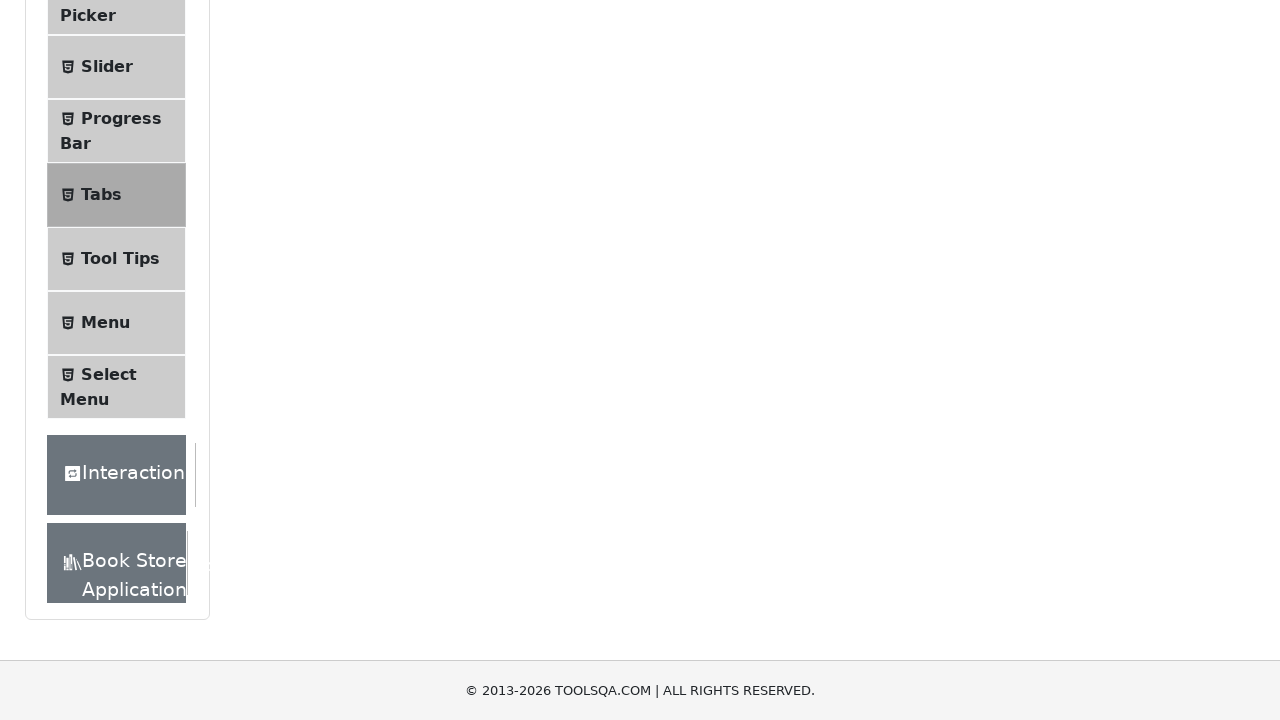

Clicked on 'Use' tab at (424, 284) on #demo-tab-use
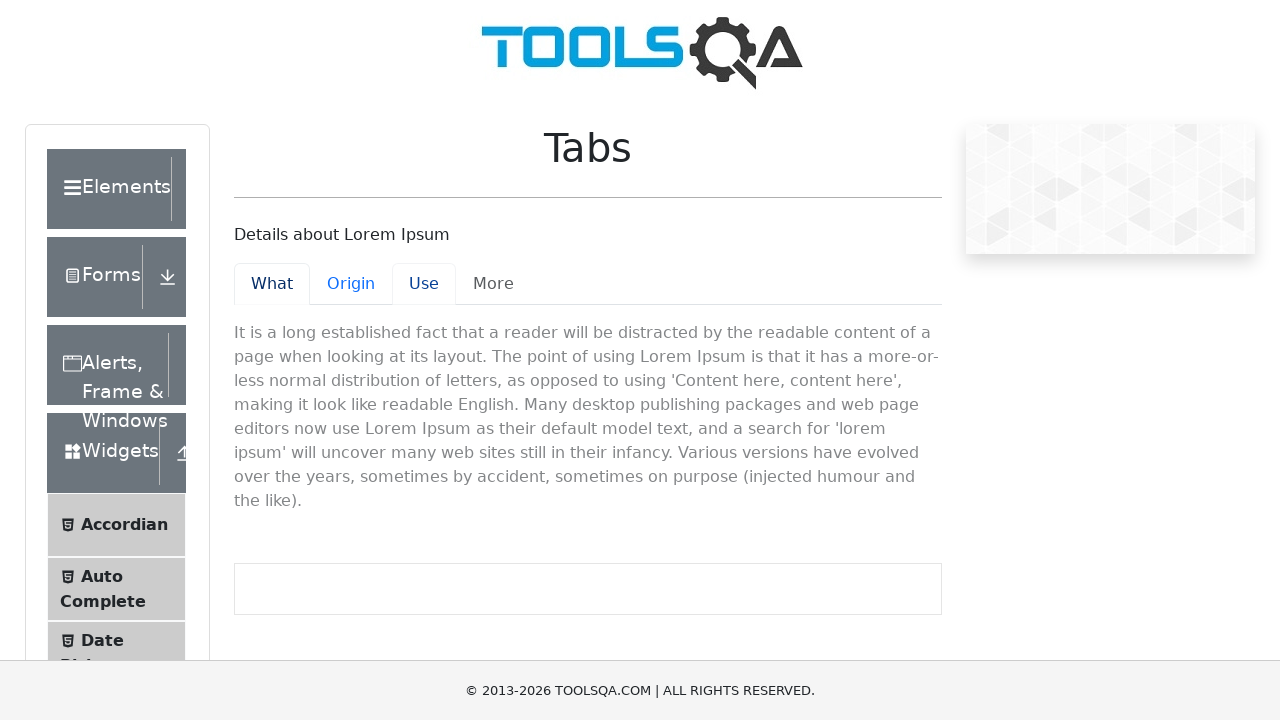

Clicked on 'What' tab to switch back to first tab at (272, 284) on #demo-tab-what
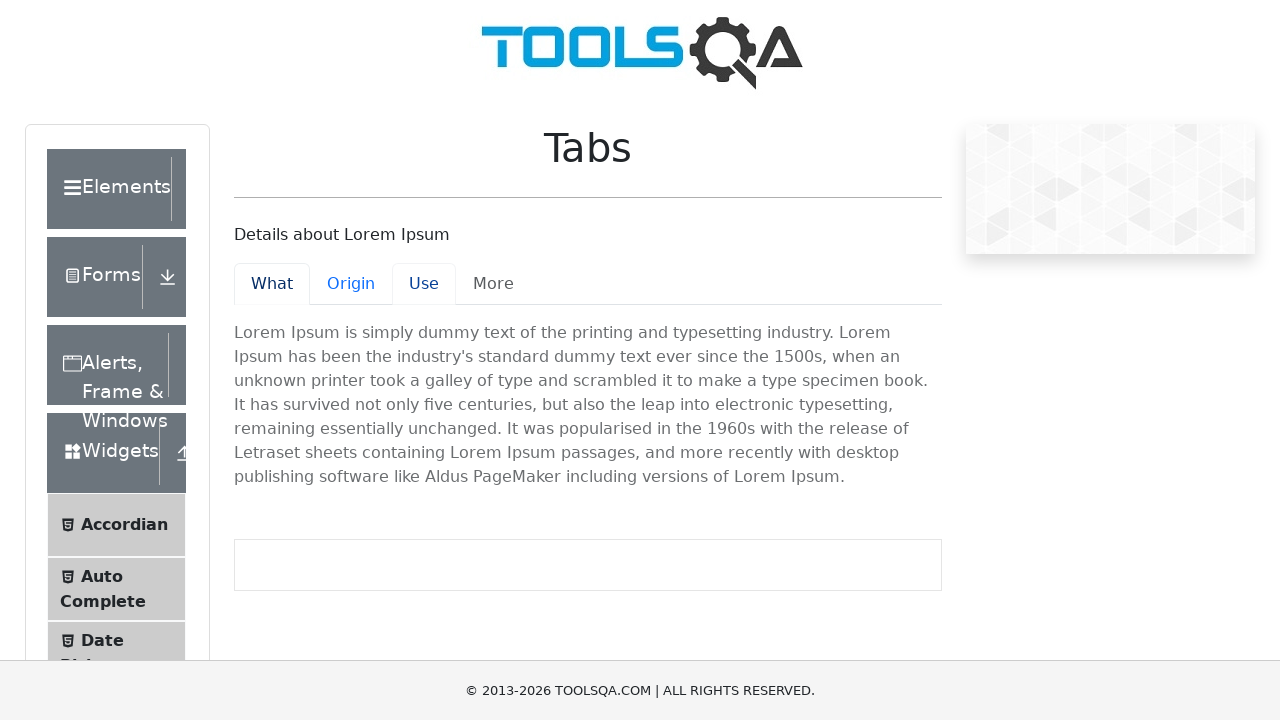

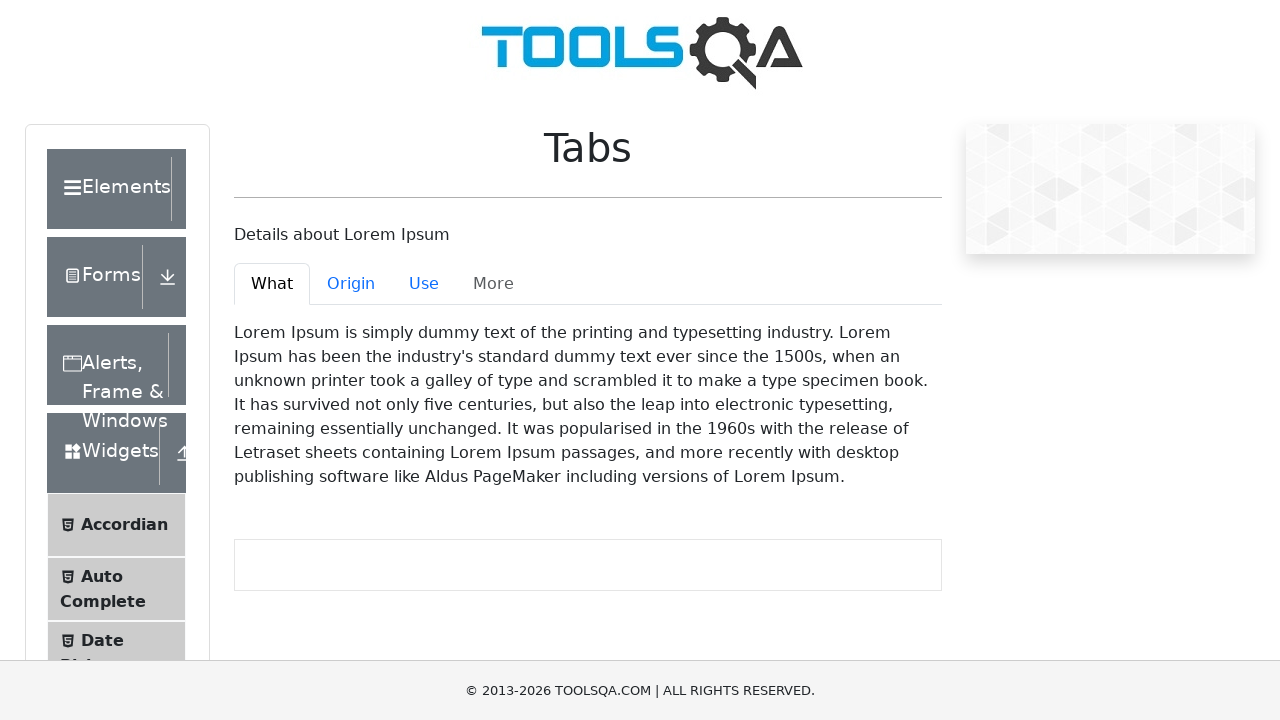